Tests that refreshing the login page keeps the user on the same signin page

Starting URL: https://btrak272-development.snovasys.com/signin

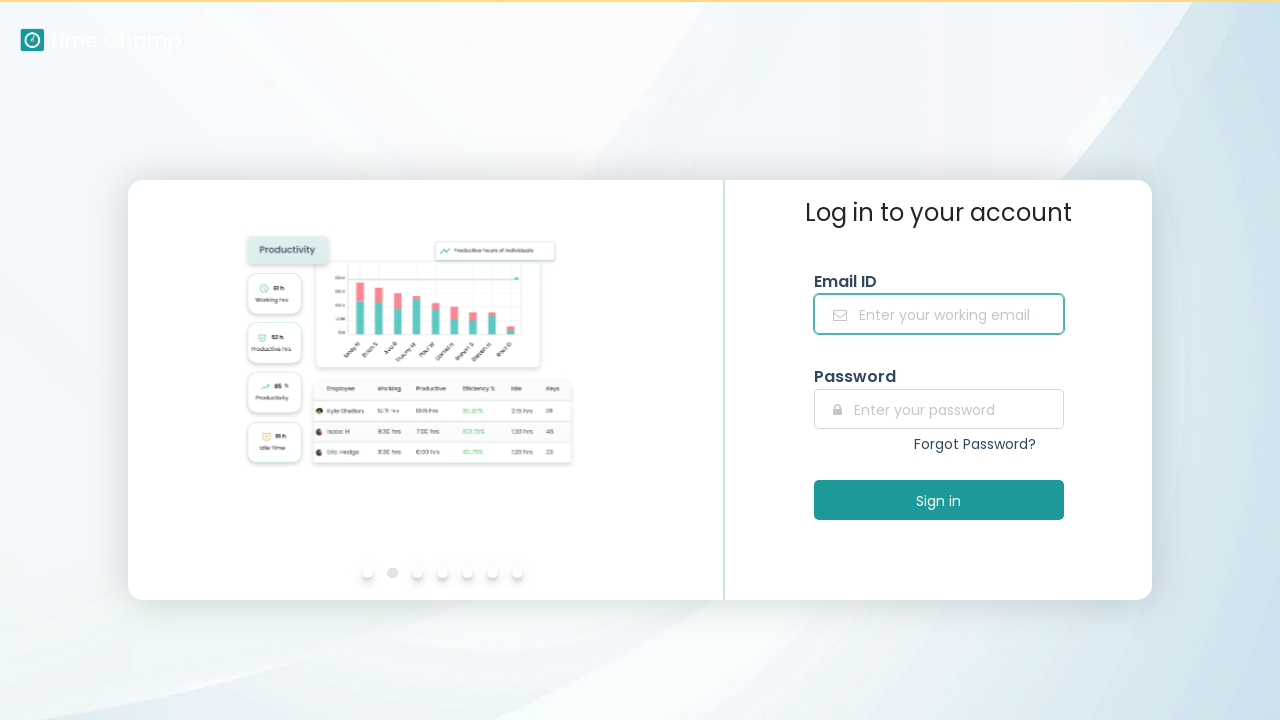

Pressed Control+F5 to refresh the login page
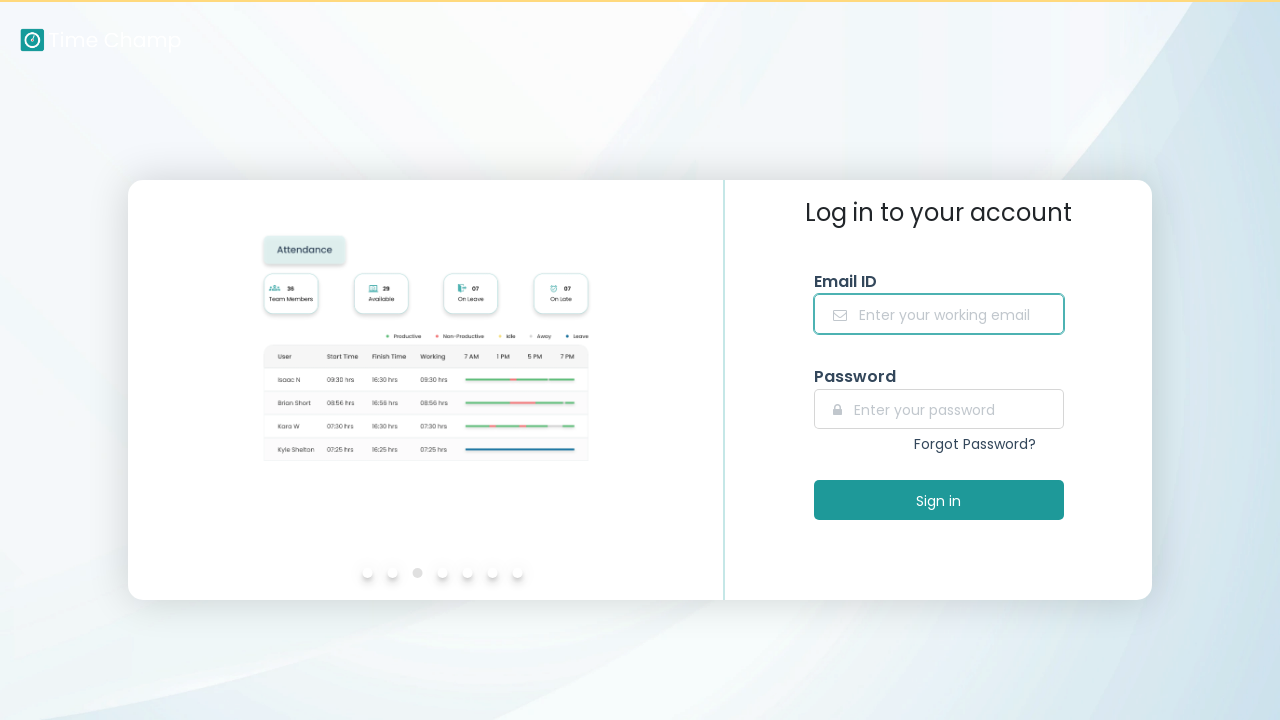

Page finished reloading and network became idle
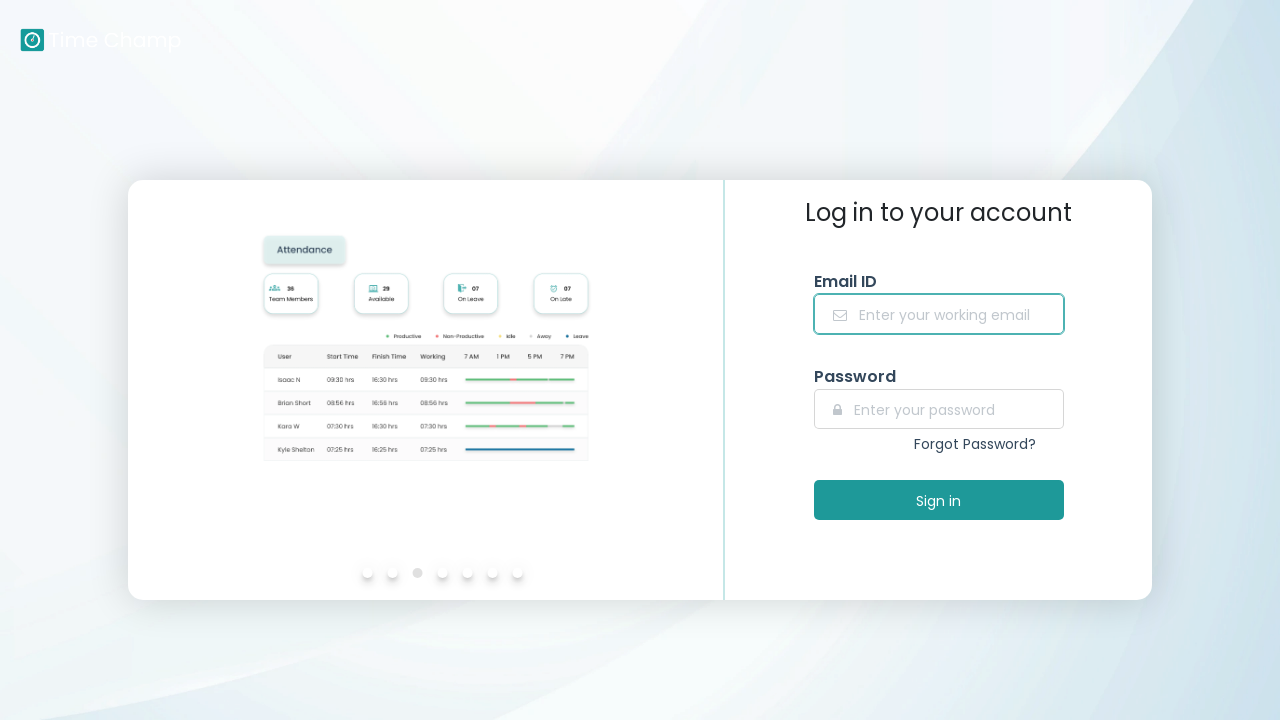

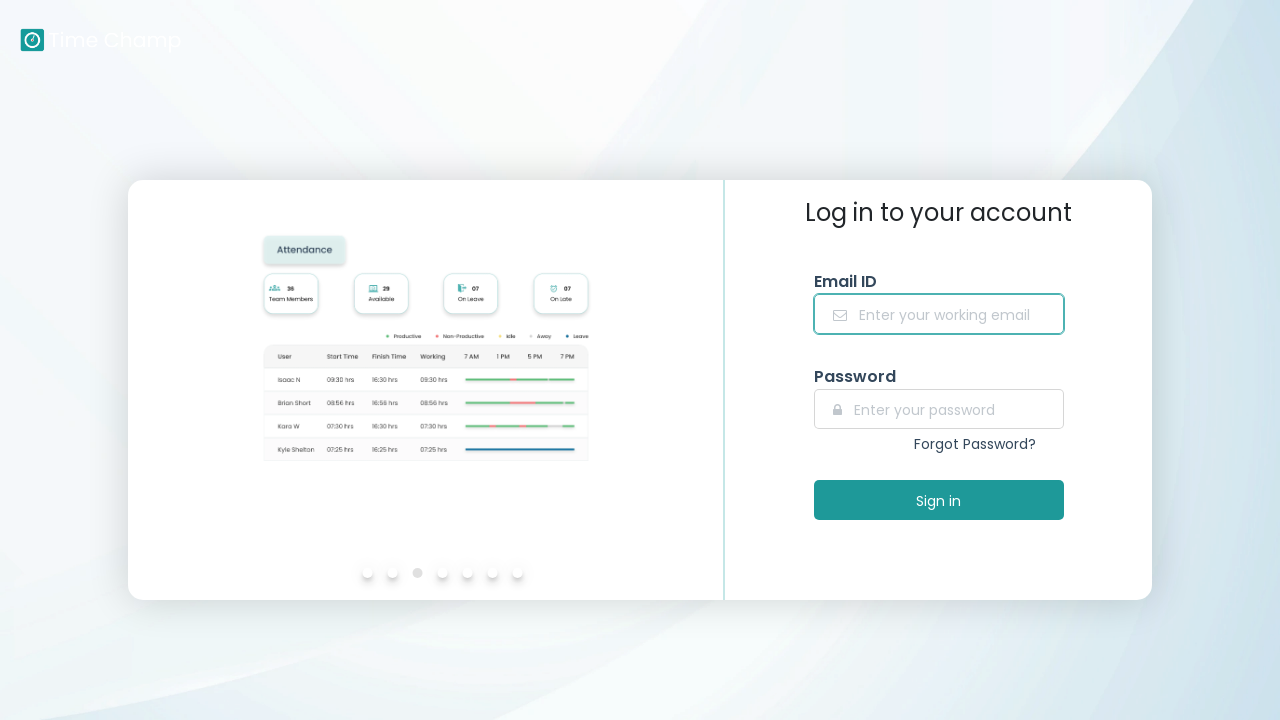